Navigates to color palette listing pages on color-hex.com and verifies that palette containers with color elements are displayed across multiple pages.

Starting URL: https://www.color-hex.com/color-palettes

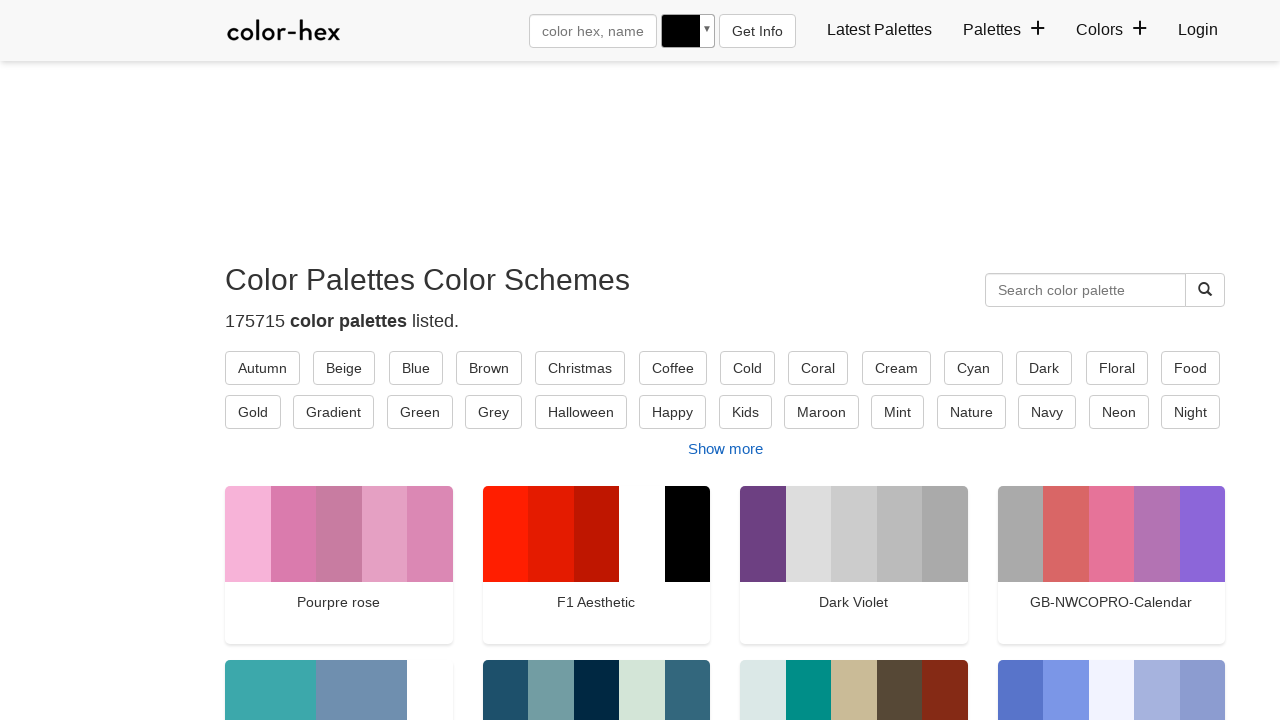

Waited for palette containers to load on page 1
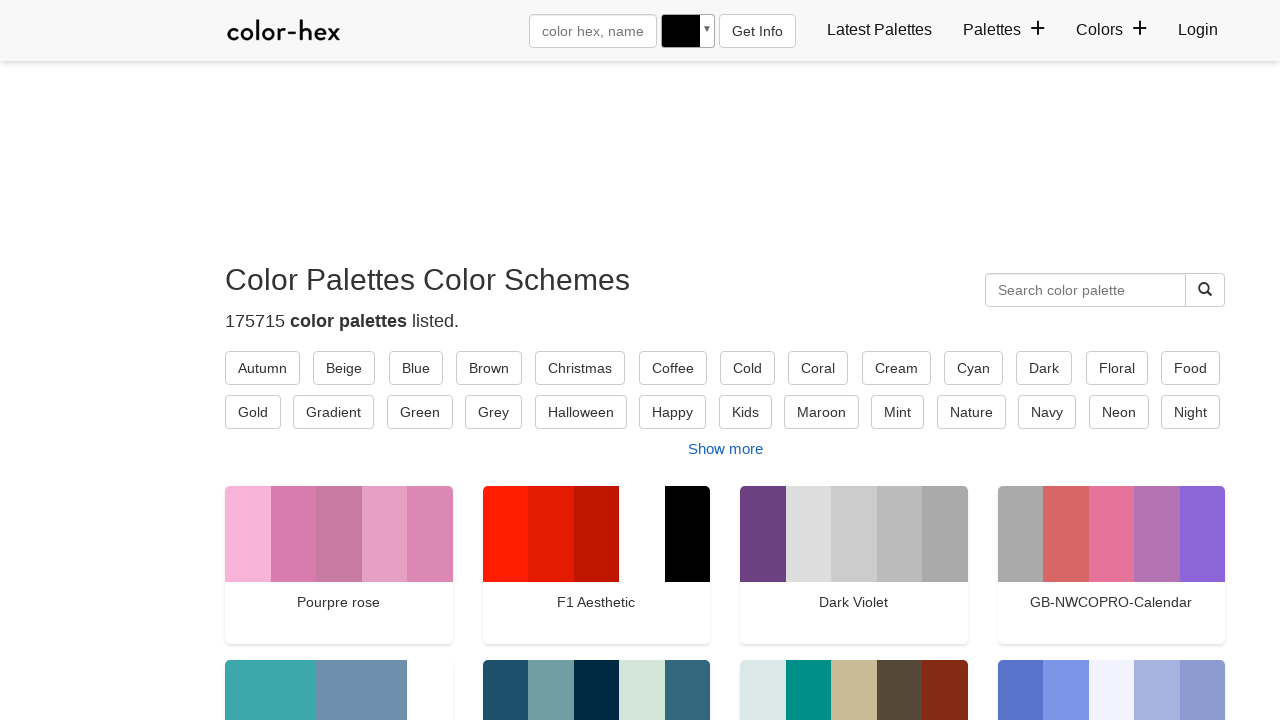

Verified palette containers are present on page 1 (count: 80)
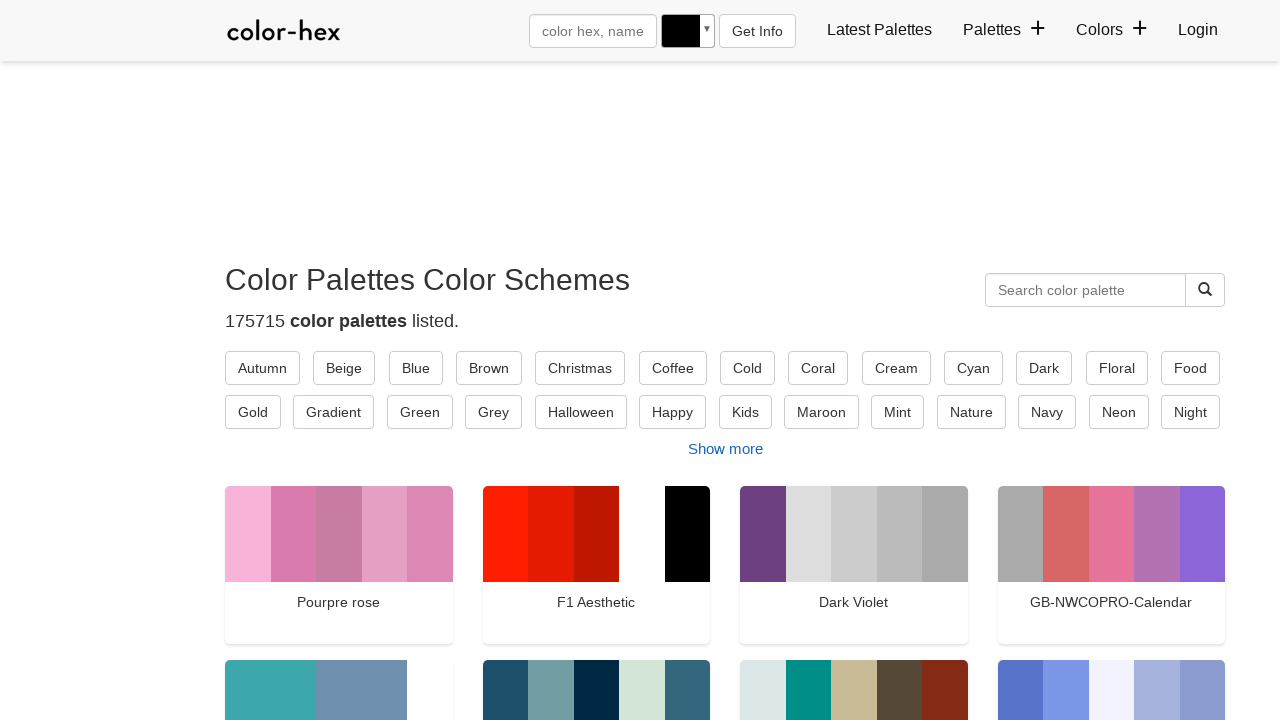

Navigated to color palette page 2
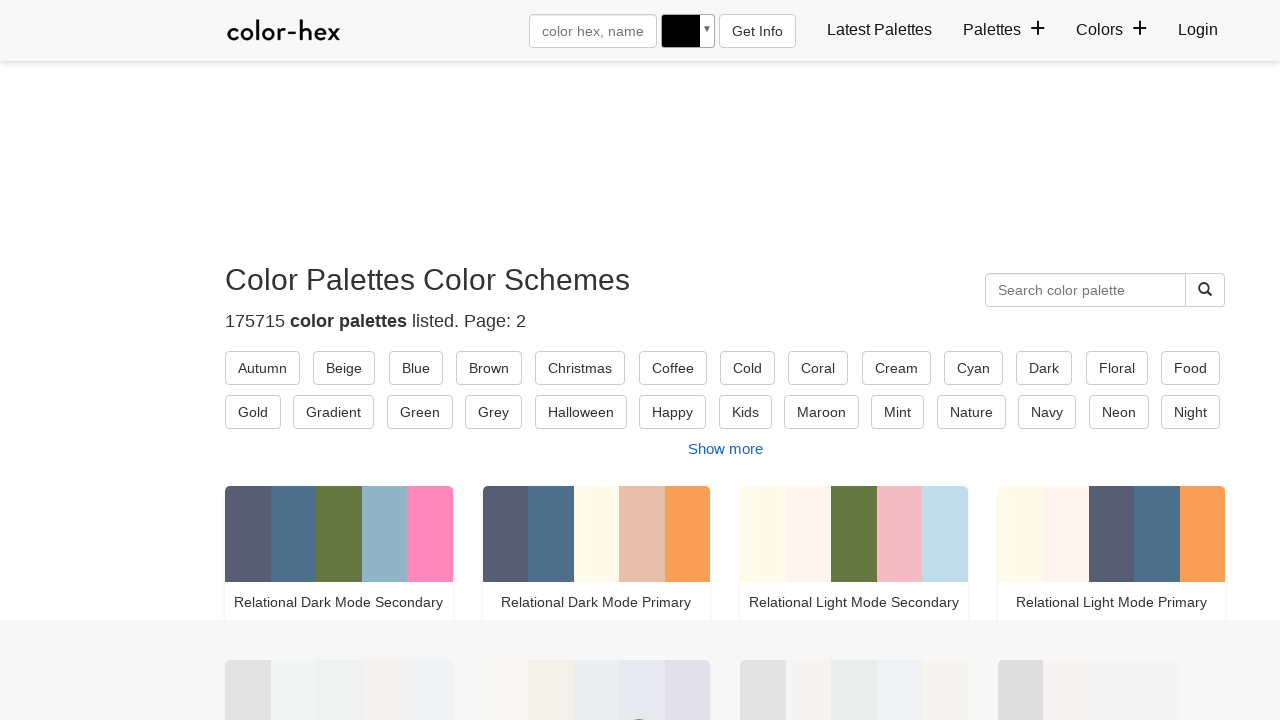

Waited for palette containers to load on page 2
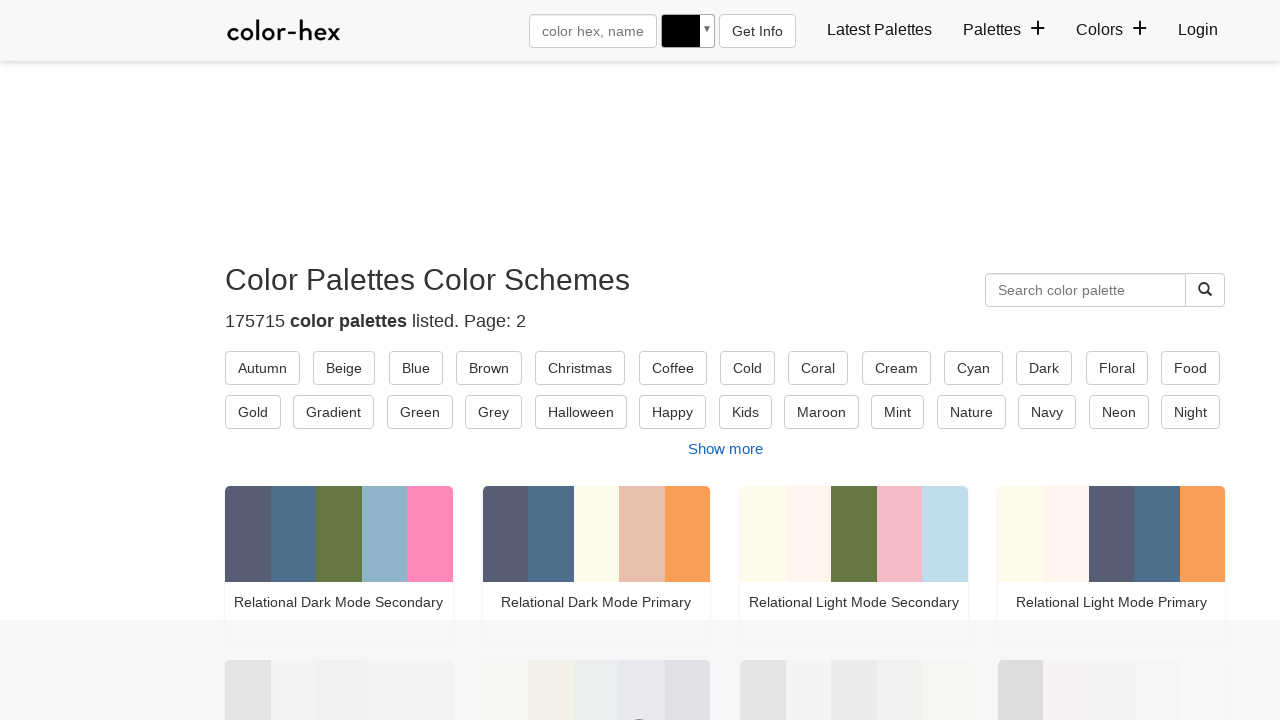

Navigated to color palette page 3
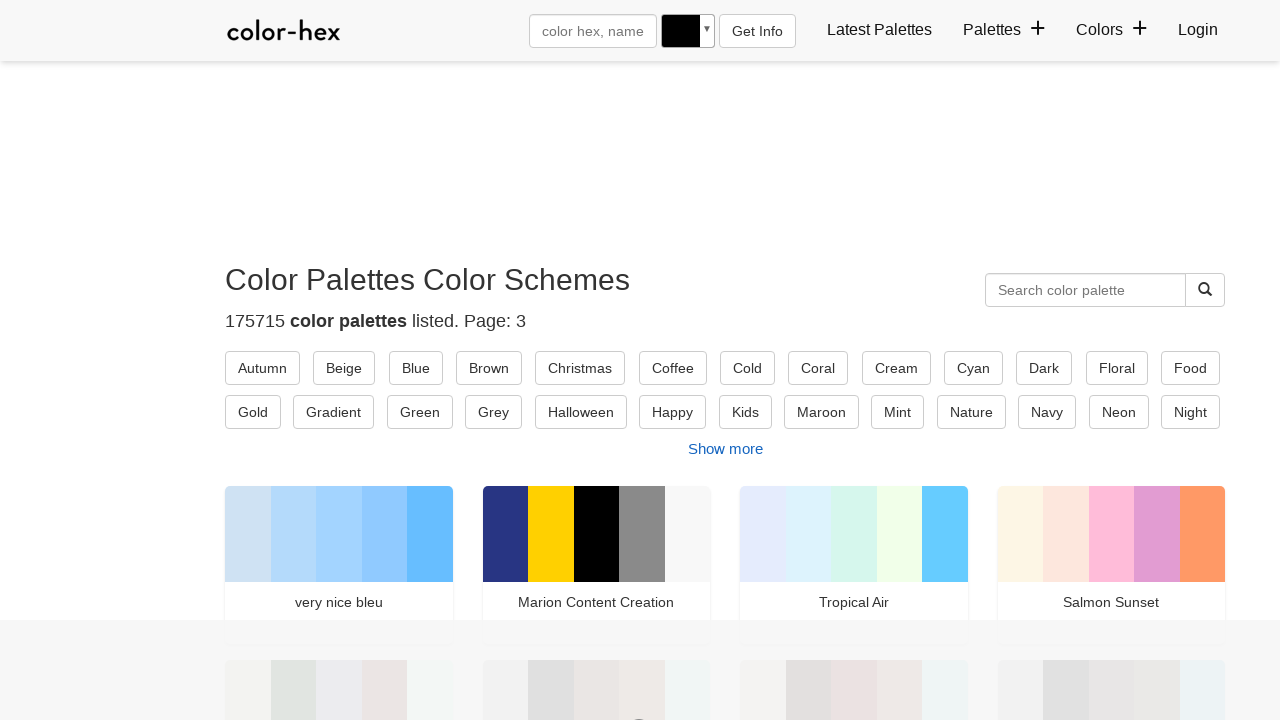

Waited for palette containers to load on page 3
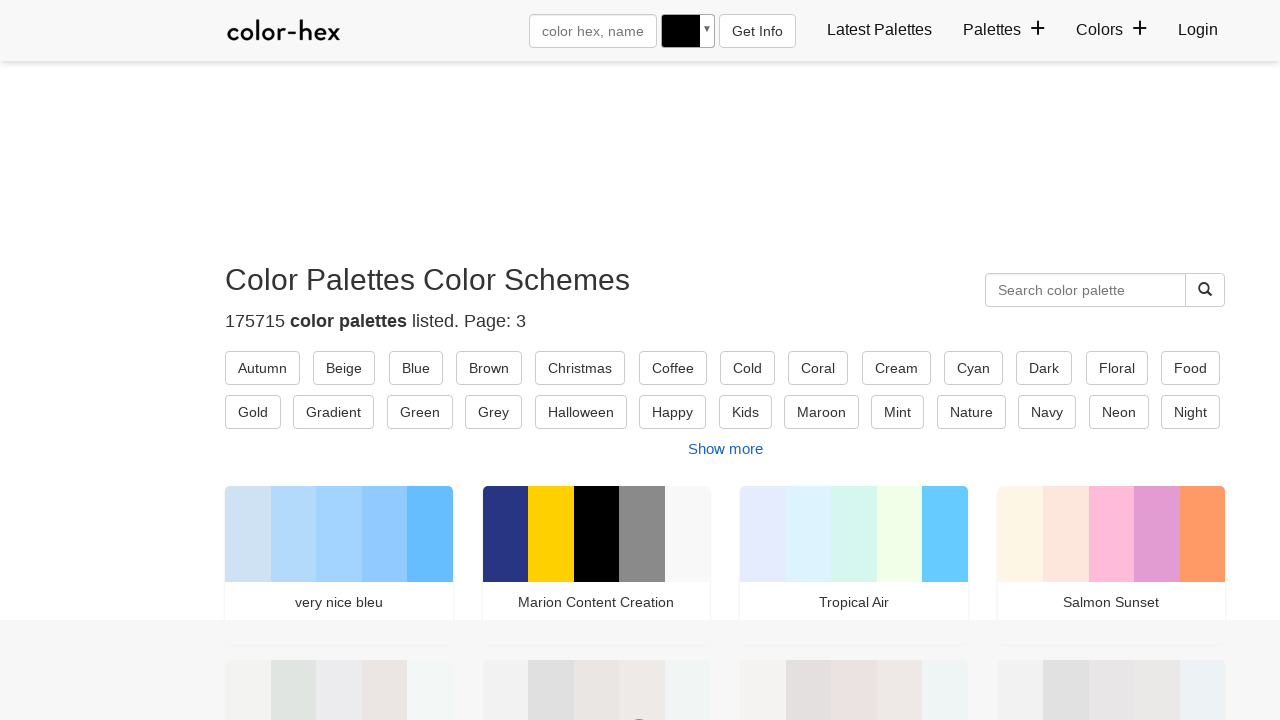

Verified color elements are present in palettes (count: 400)
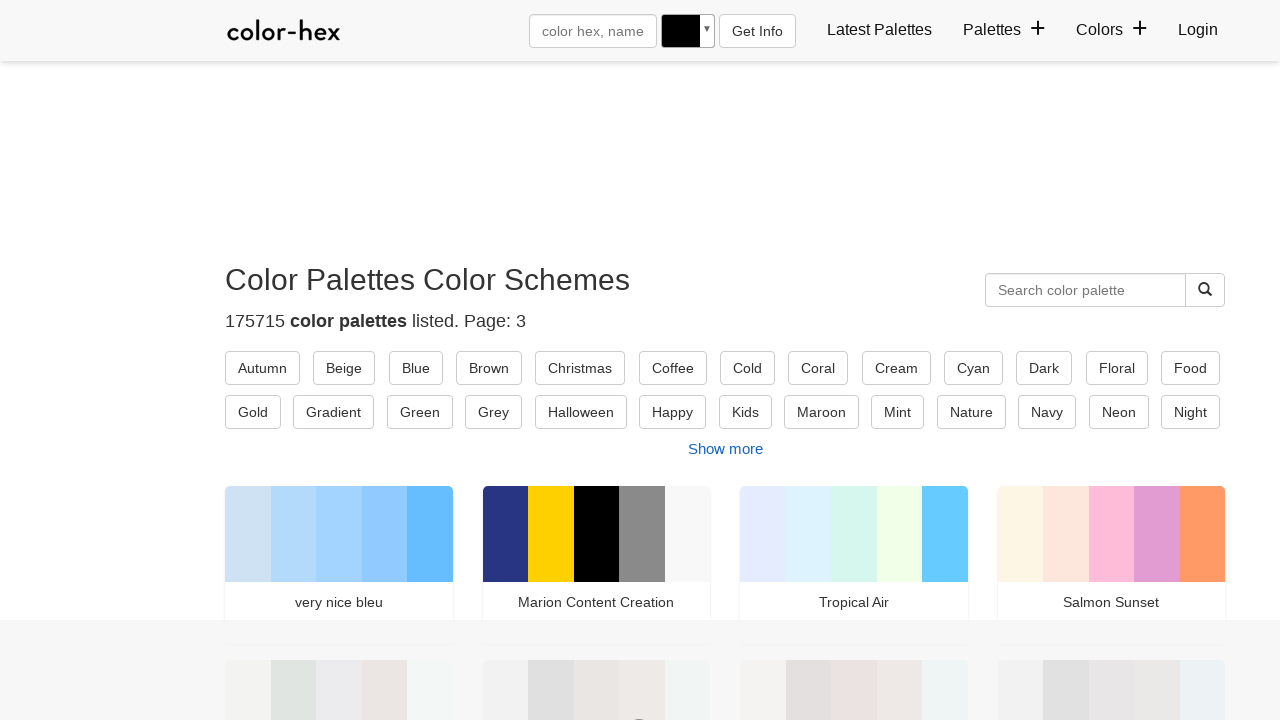

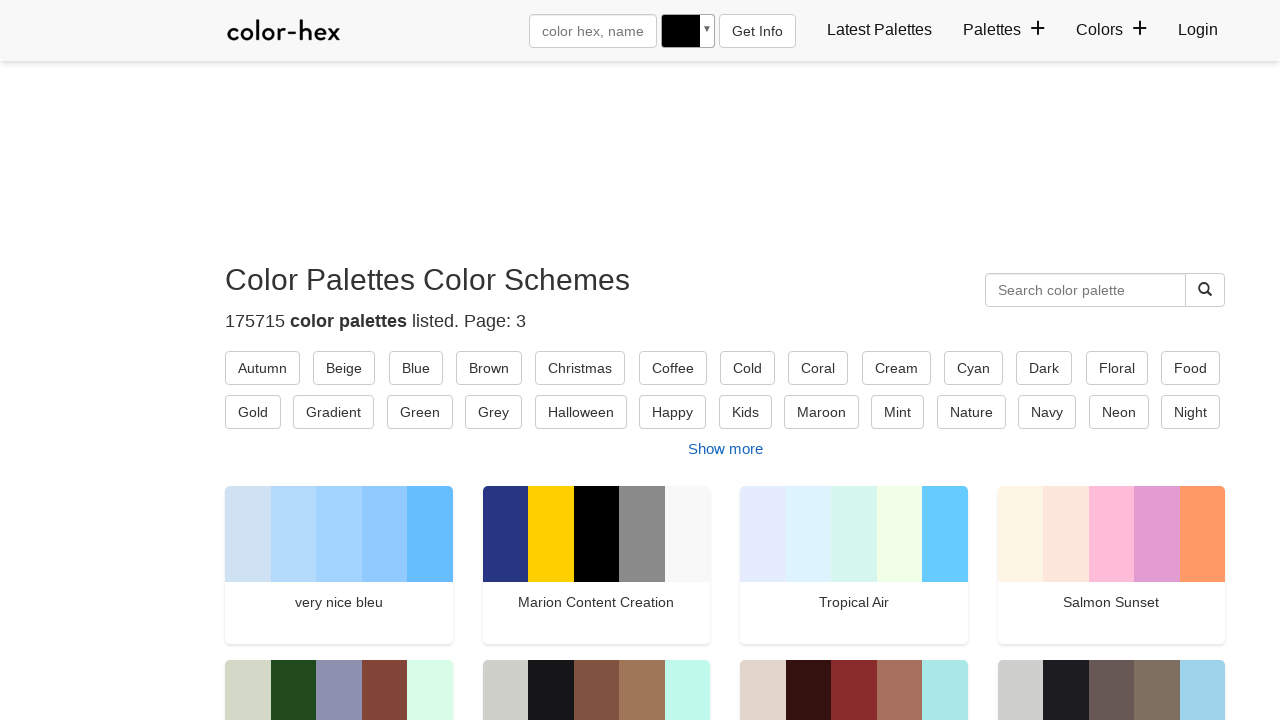